Tests mouse and keyboard interactions including double-click, right-click, hover, and keyboard navigation on a buttons demo page

Starting URL: https://demoqa.com/buttons

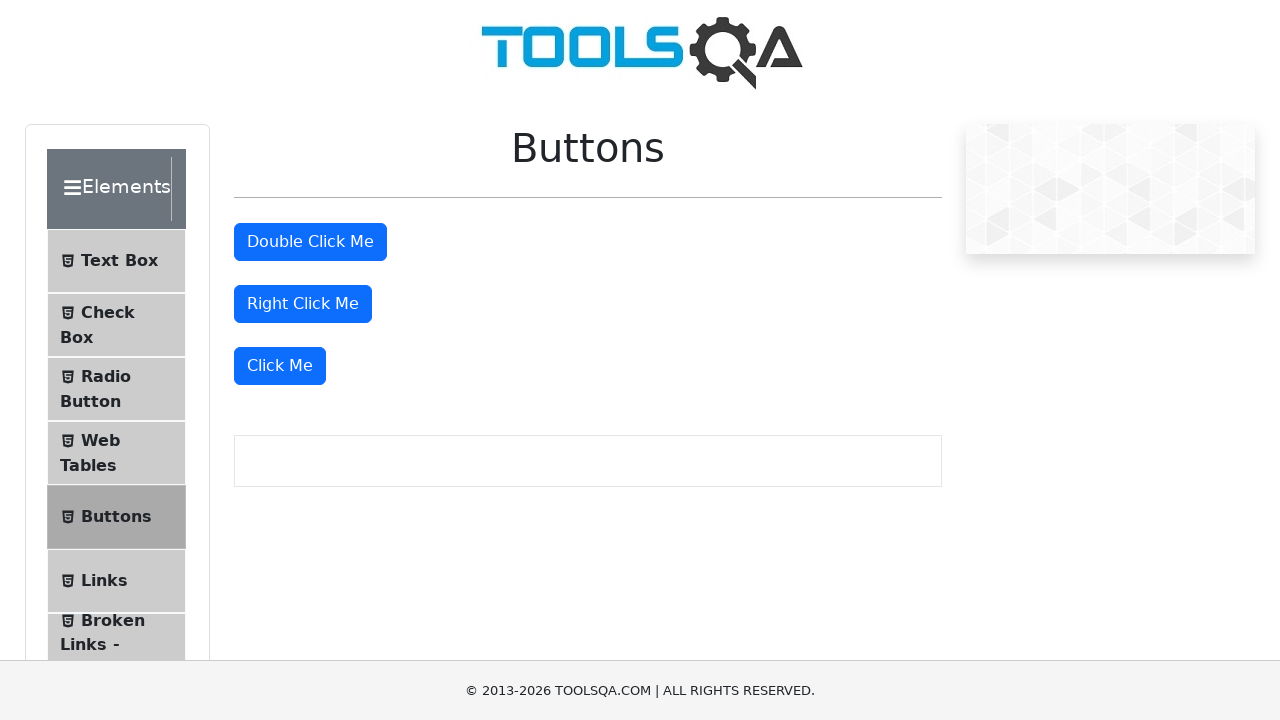

Double-clicked the double-click button at (310, 242) on #doubleClickBtn
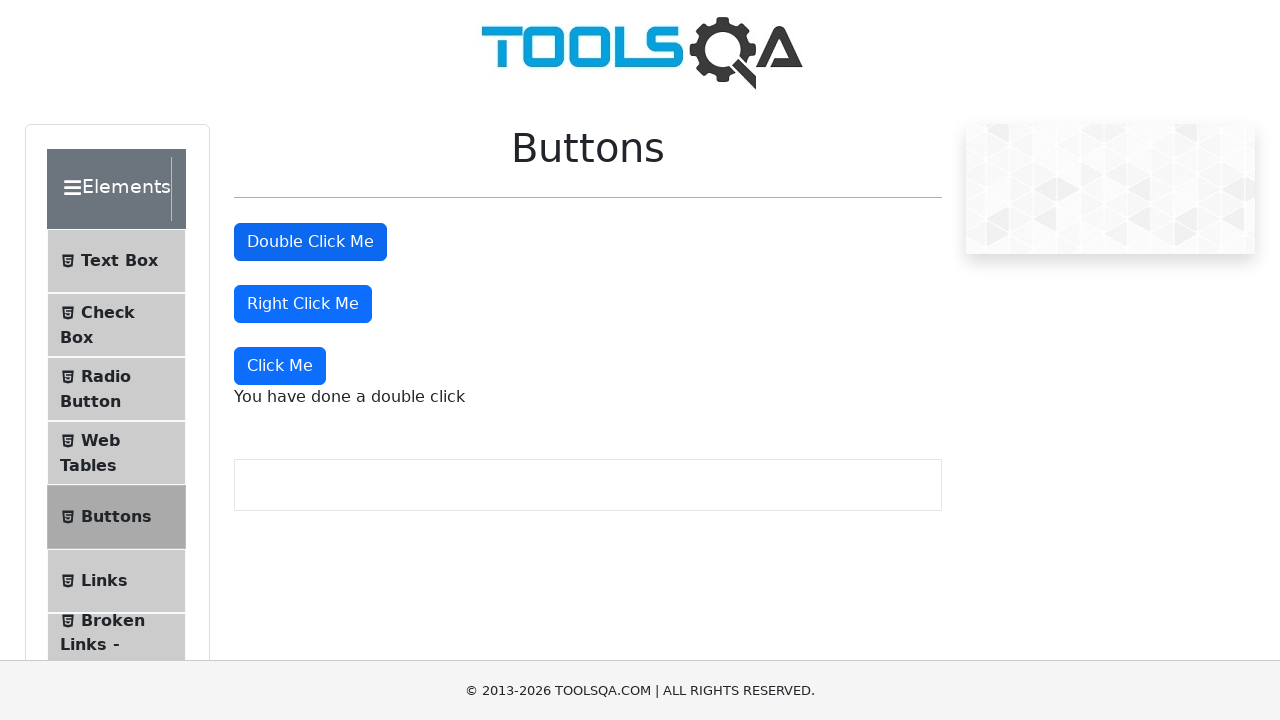

Right-clicked the right-click button at (303, 304) on #rightClickBtn
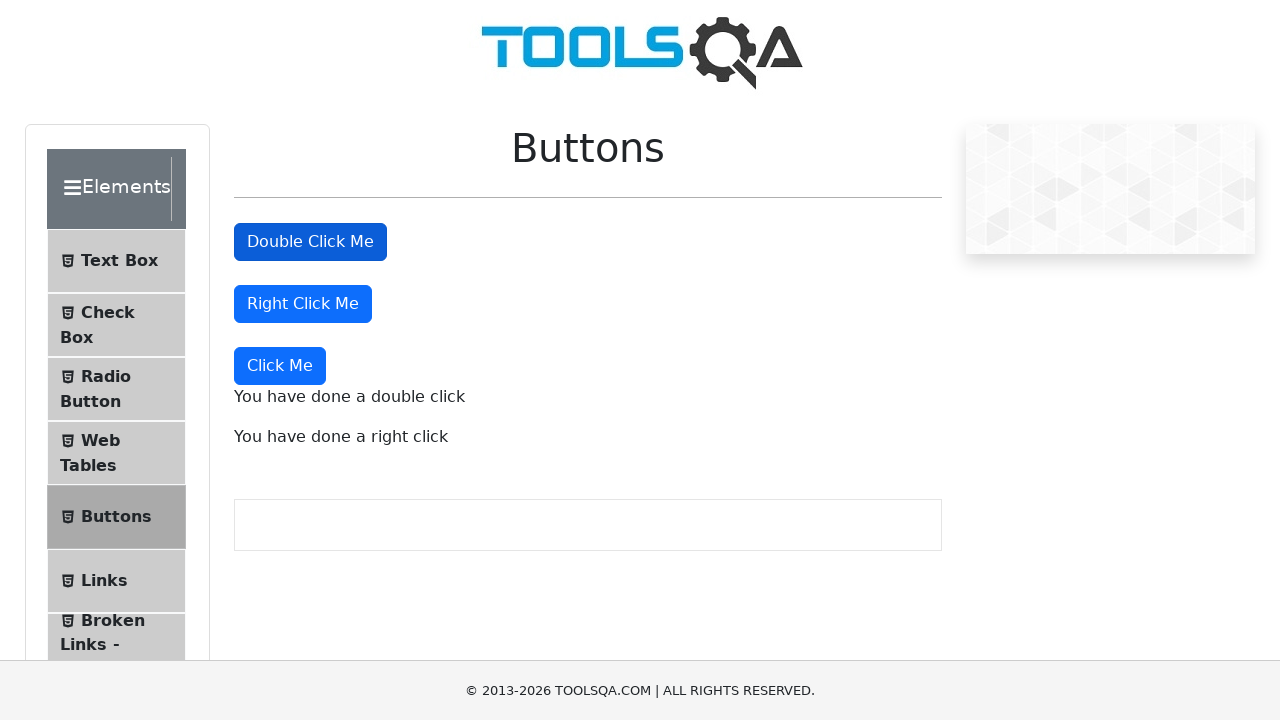

Hovered over the right-click button at (303, 304) on #rightClickBtn
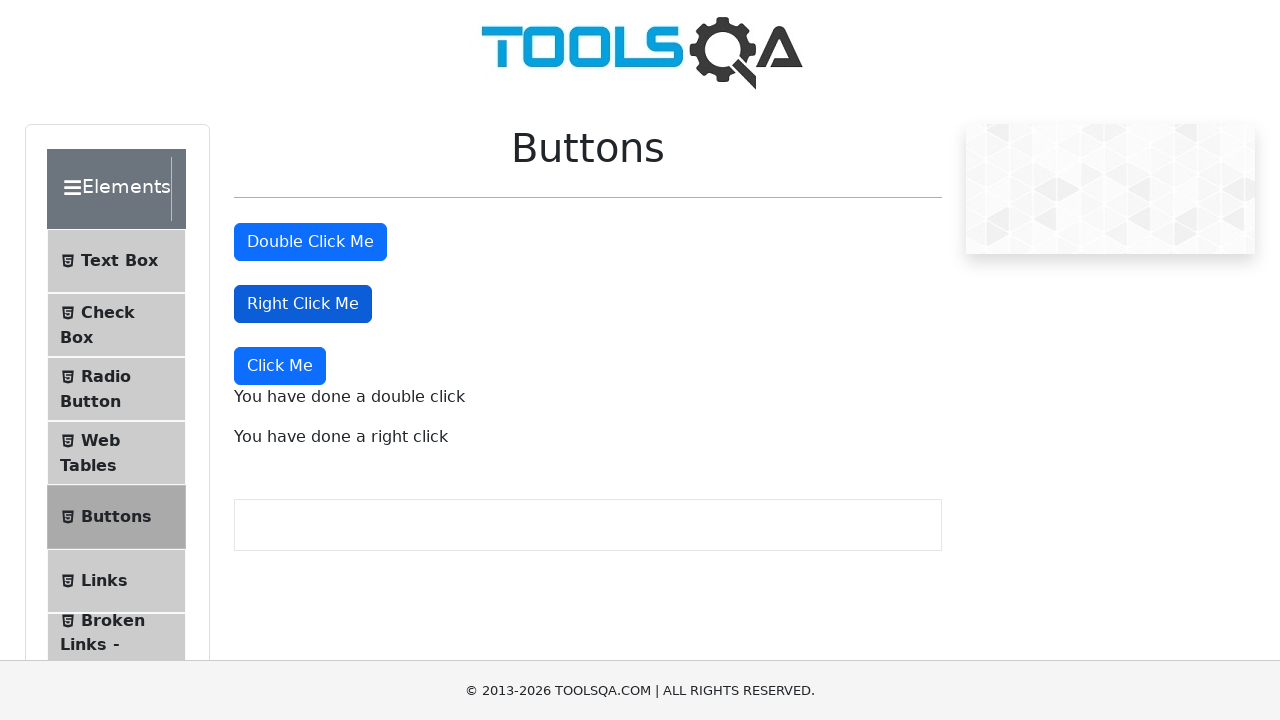

Pressed ArrowDown key for keyboard navigation
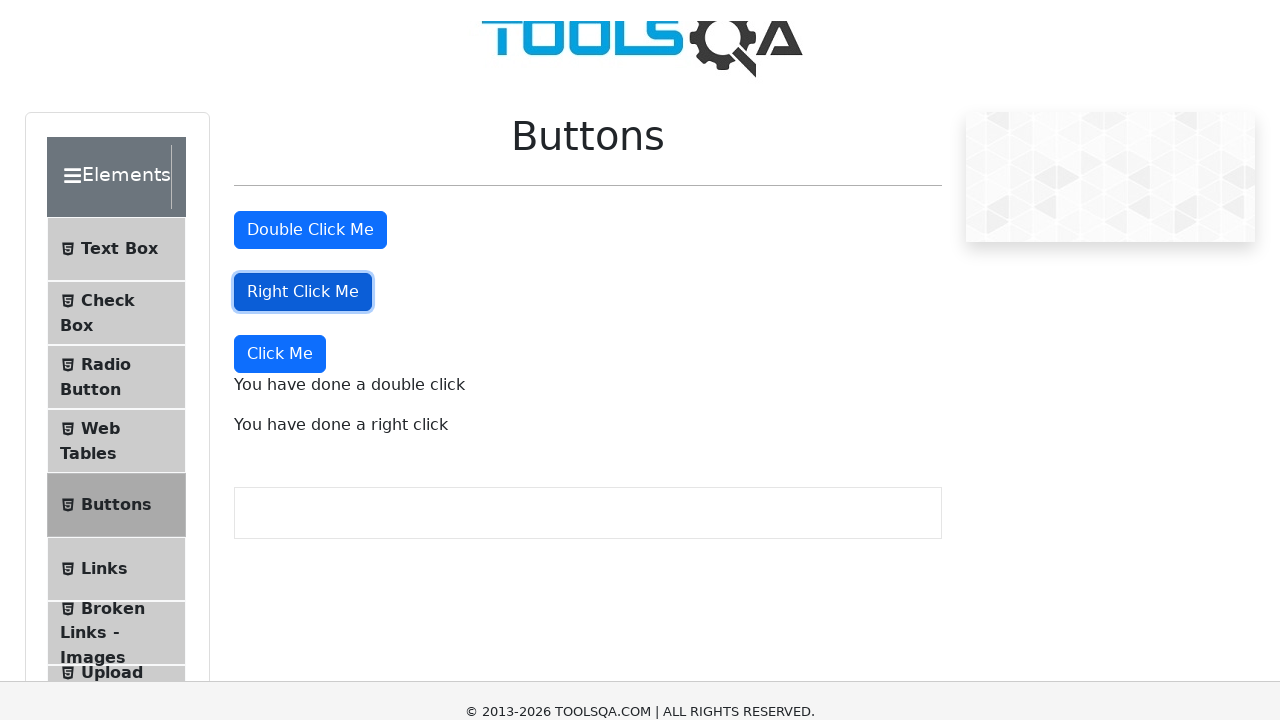

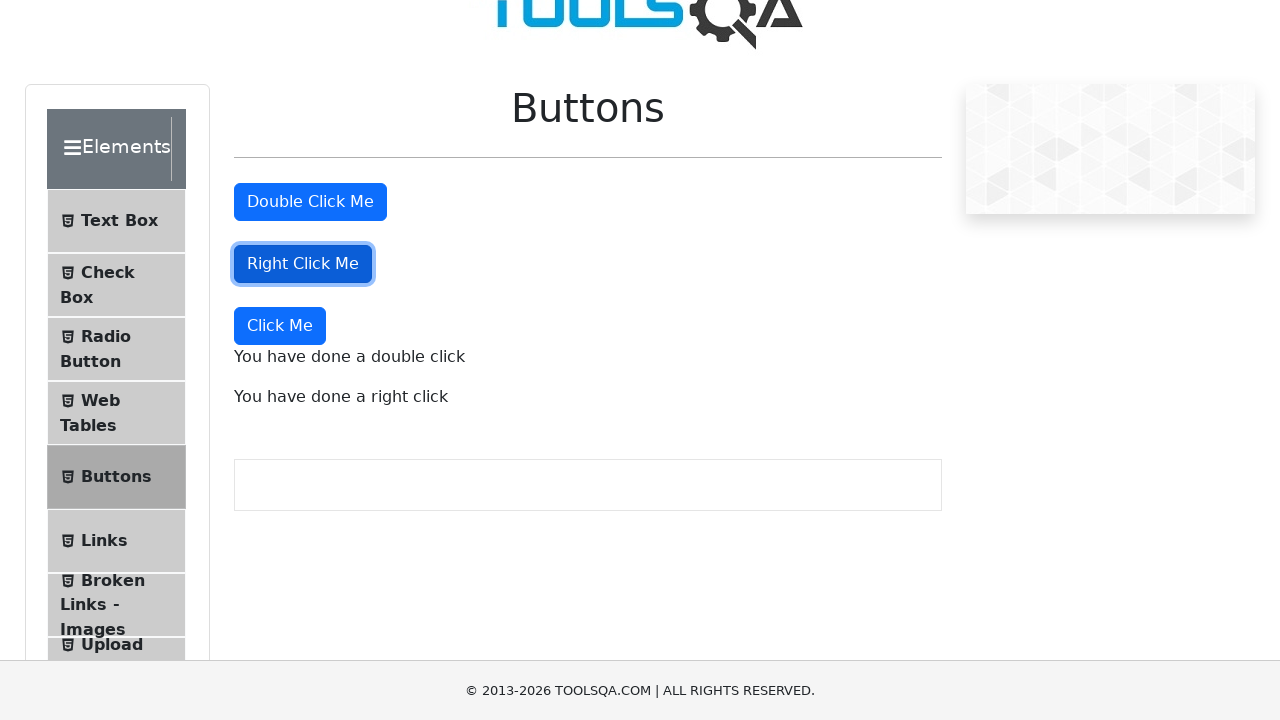